Tests dropdown functionality on a flight booking practice page by opening a passenger selection dropdown, incrementing the adult passenger count 5 times, and closing the dropdown.

Starting URL: http://rahulshettyacademy.com/dropdownsPractise/

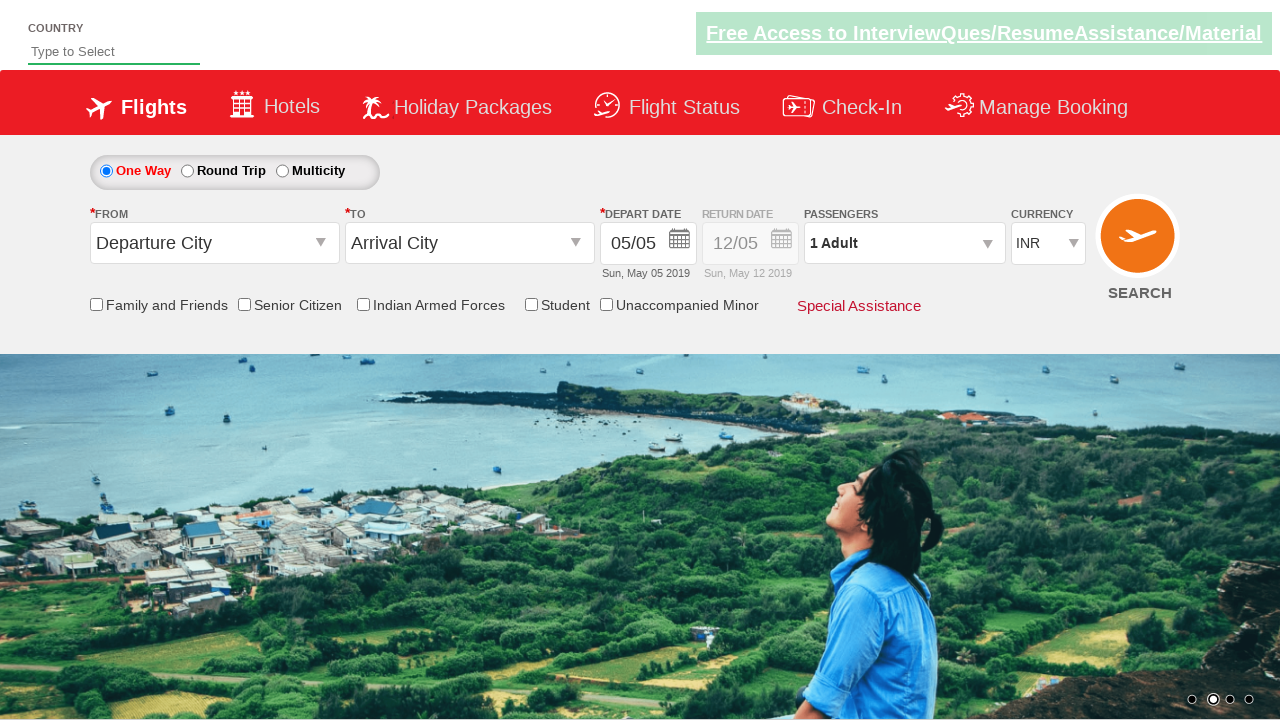

Clicked passenger info dropdown to open it at (904, 243) on #divpaxinfo
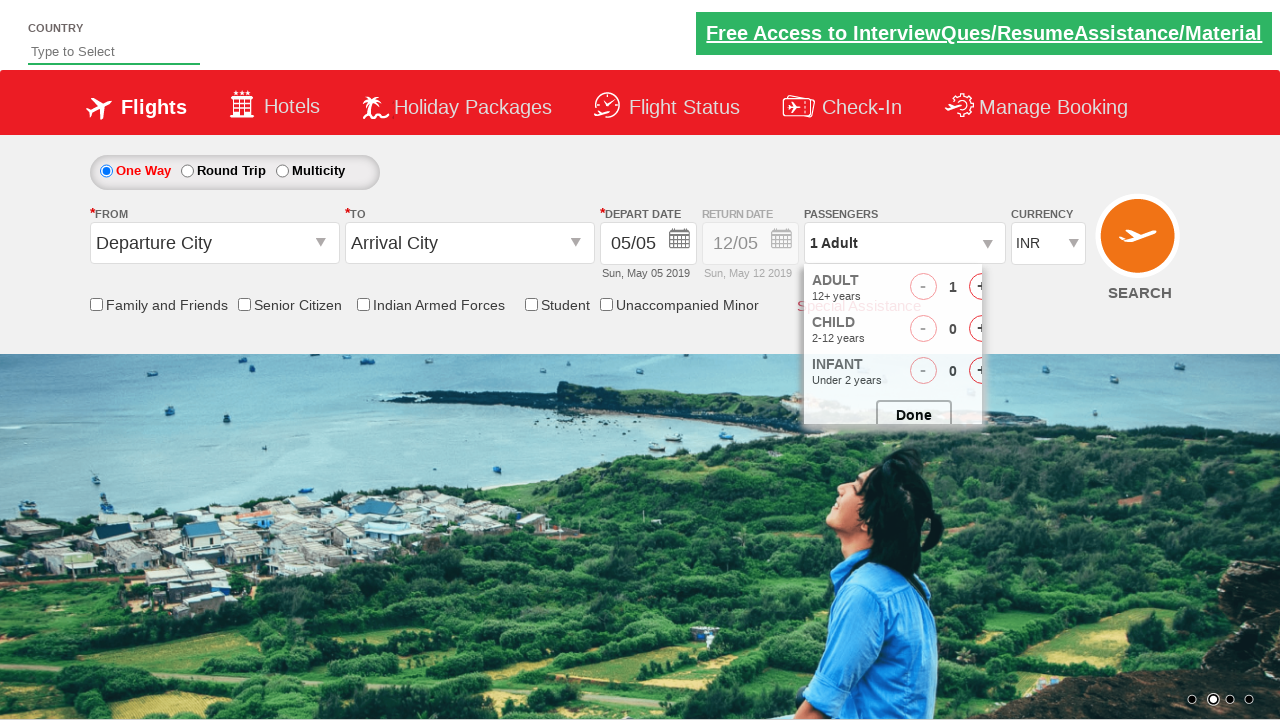

Adult increment button became visible in dropdown
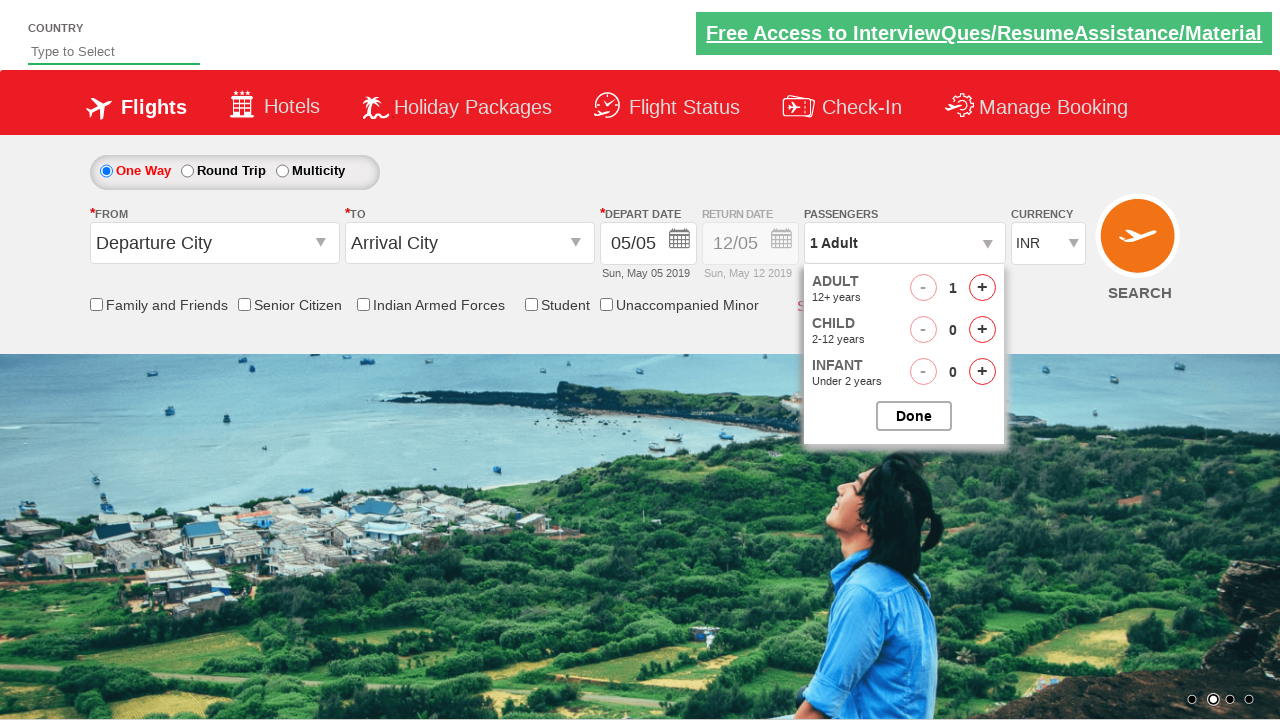

Clicked adult increment button (1st time) at (982, 288) on #hrefIncAdt
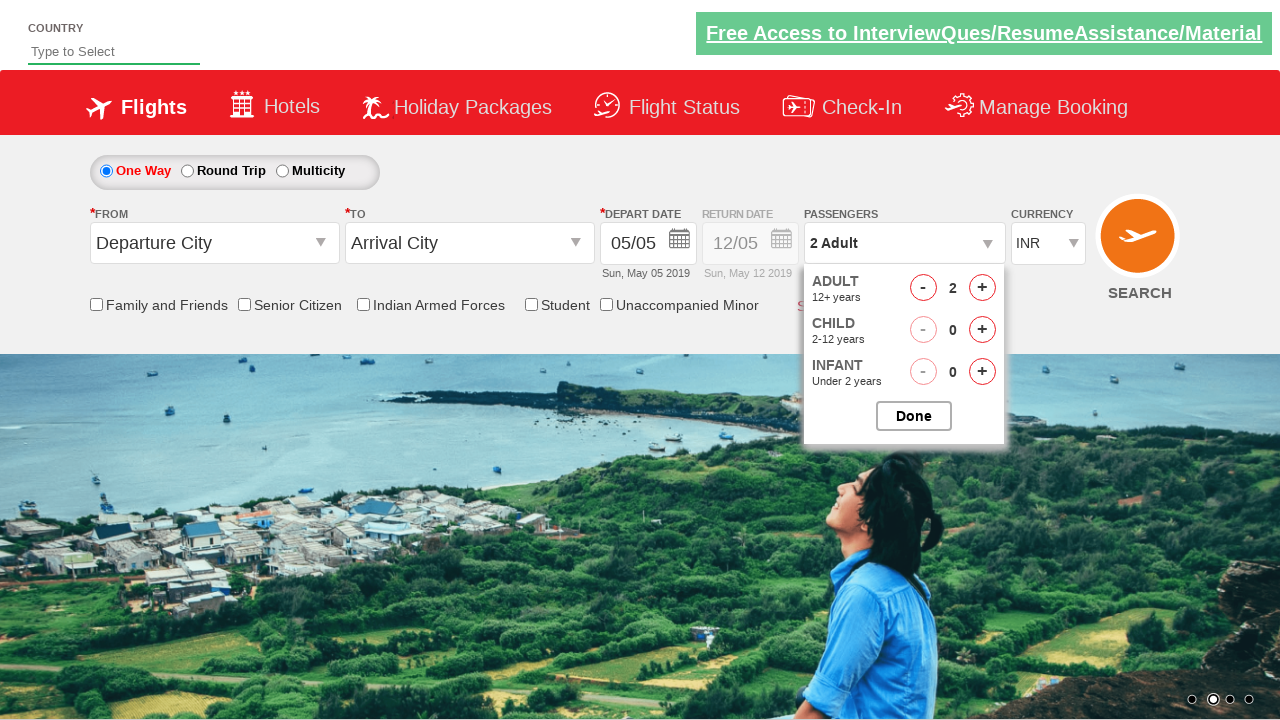

Clicked adult increment button (2nd time) at (982, 288) on #hrefIncAdt
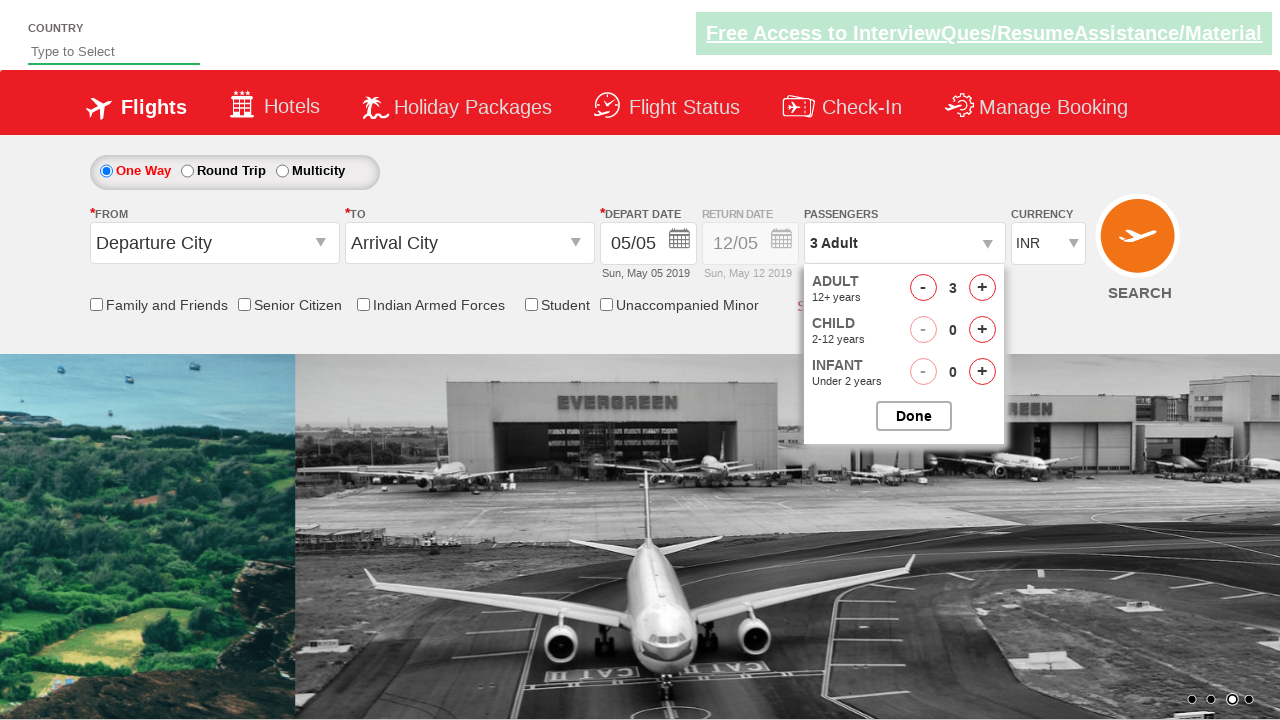

Clicked adult increment button (3rd time) at (982, 288) on #hrefIncAdt
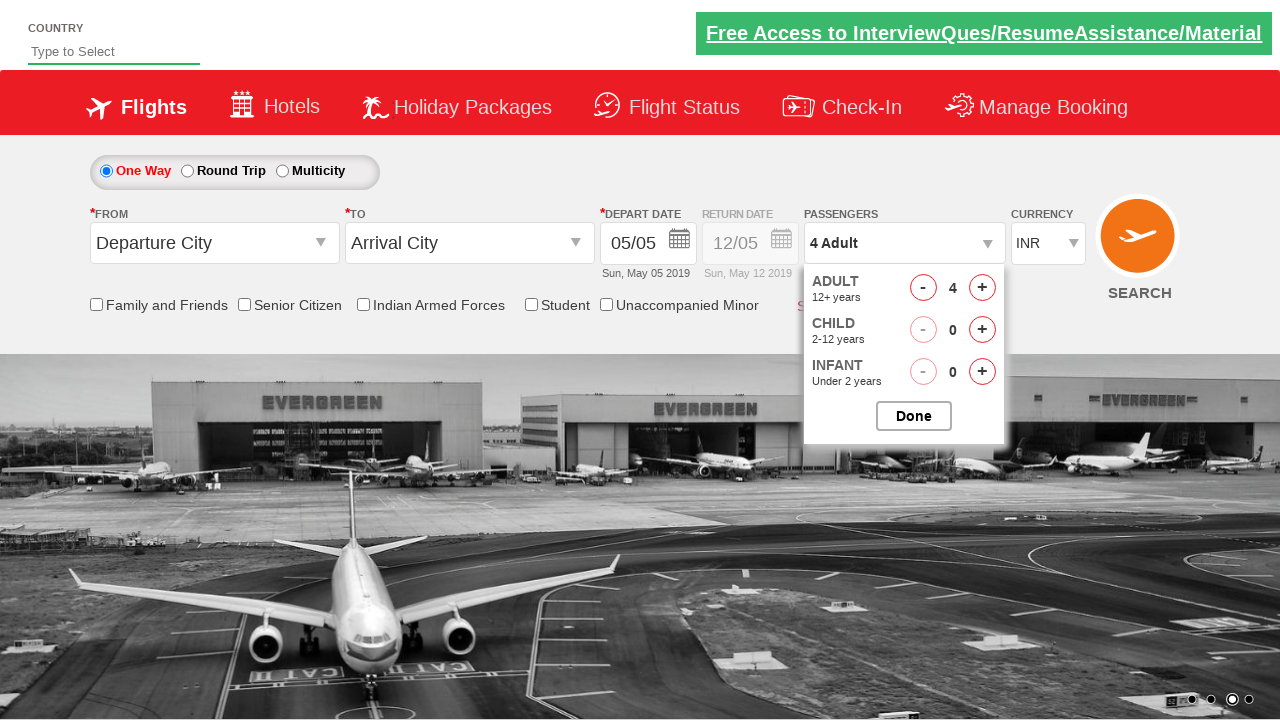

Clicked adult increment button (4th time) at (982, 288) on #hrefIncAdt
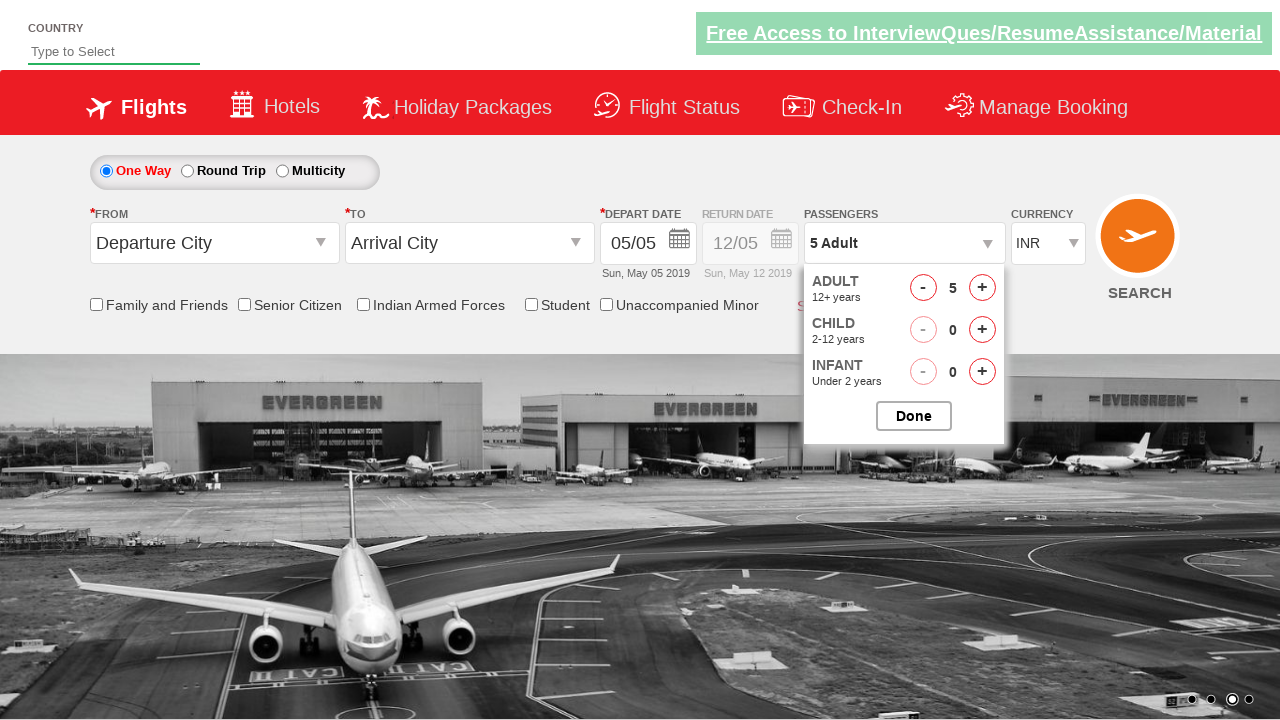

Clicked adult increment button (5th time) at (982, 288) on #hrefIncAdt
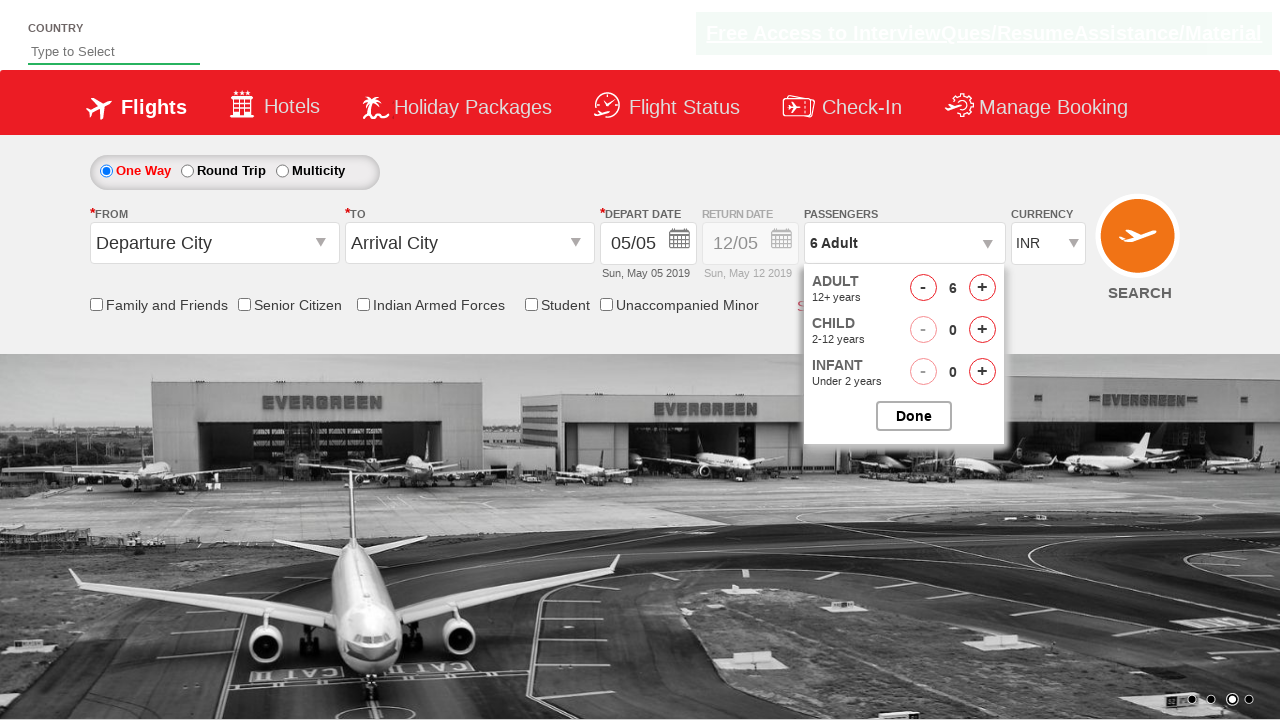

Closed passenger options dropdown at (914, 416) on #btnclosepaxoption
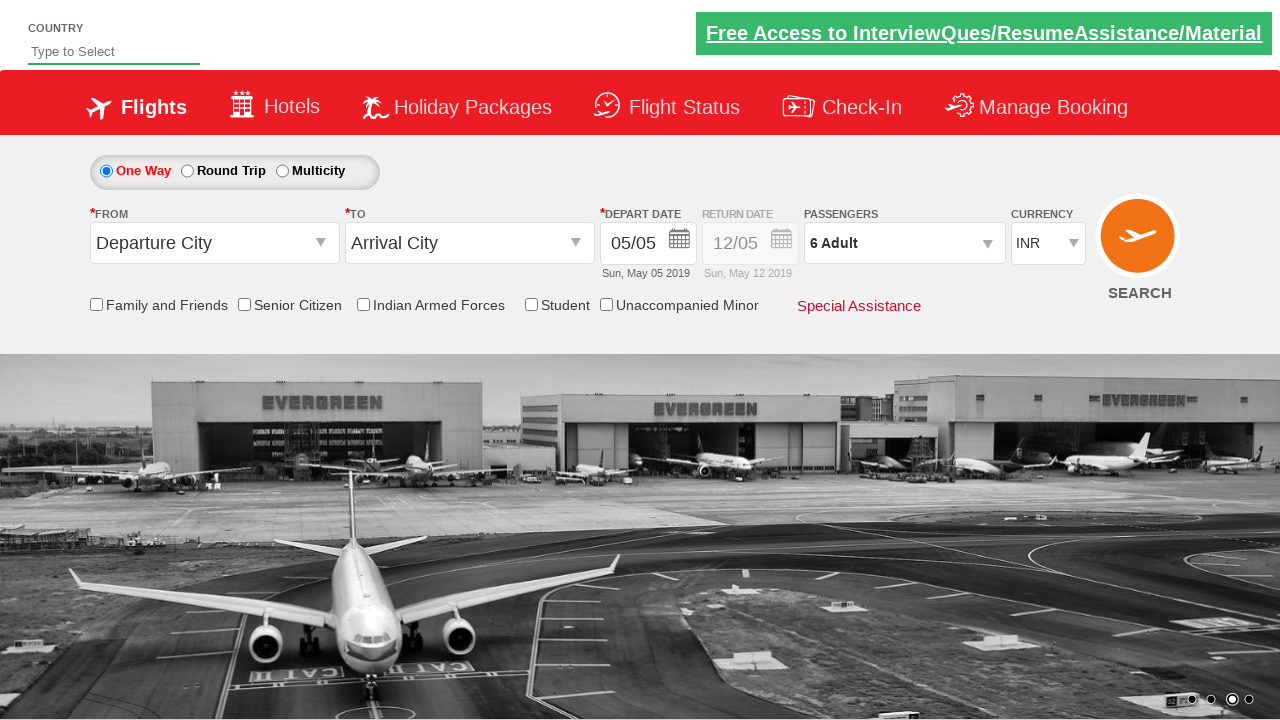

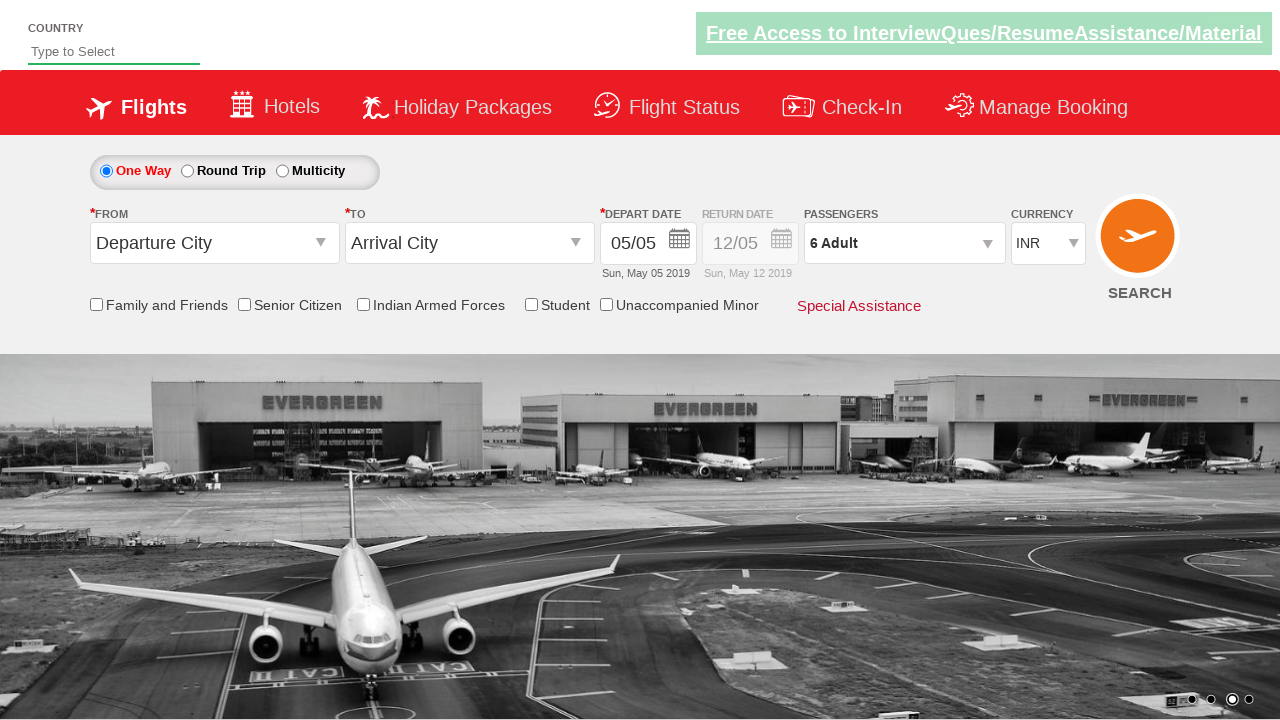